Tests iframe navigation and interaction by switching between different frames on the page and performing actions within each frame

Starting URL: https://nunzioweb.com/iframes-example.htm

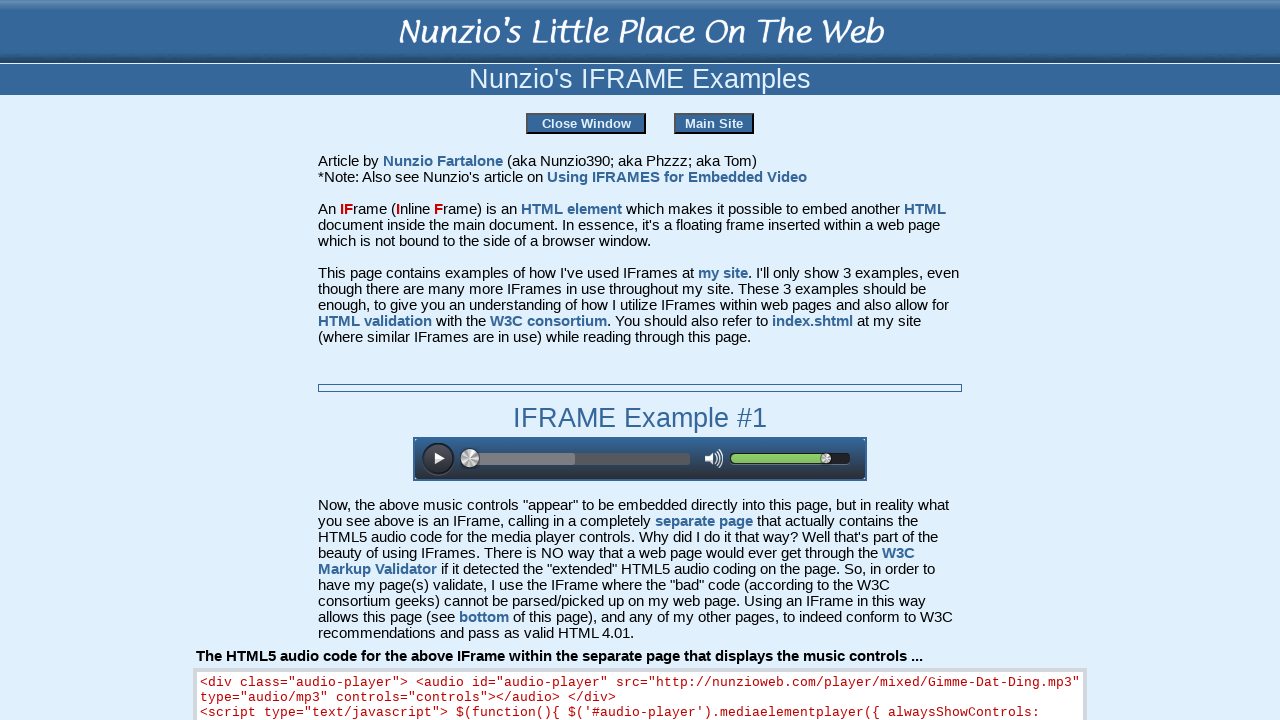

Counted iframes on page: 3 frames found
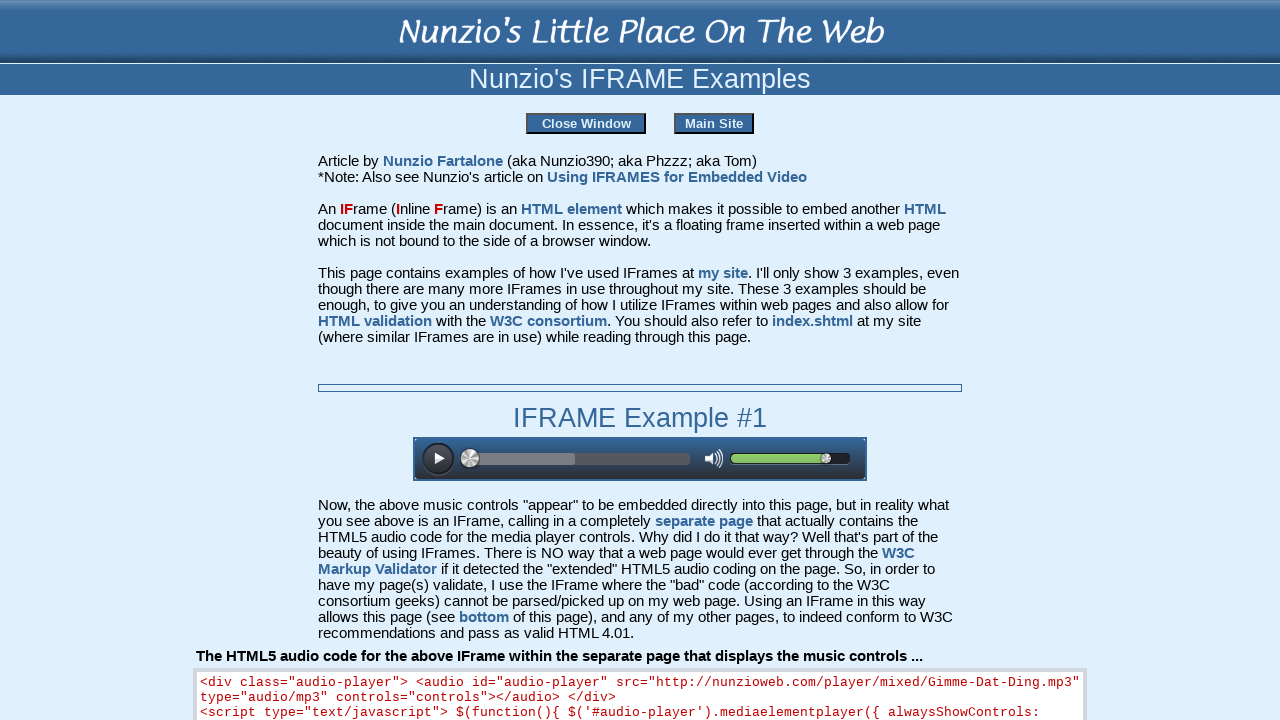

Switched to first iframe
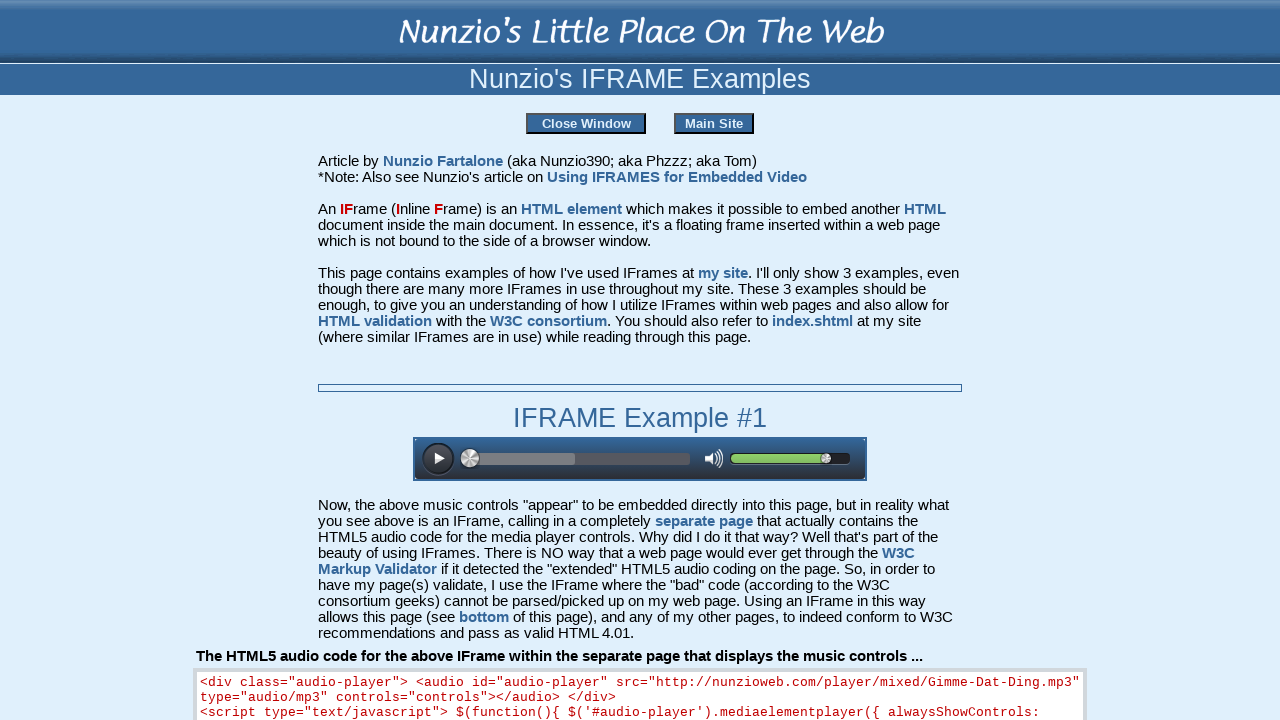

Clicked mute button in first iframe at (714, 458) on iframe >> nth=0 >> internal:control=enter-frame >> xpath=//*[@id='mep_0']/div/di
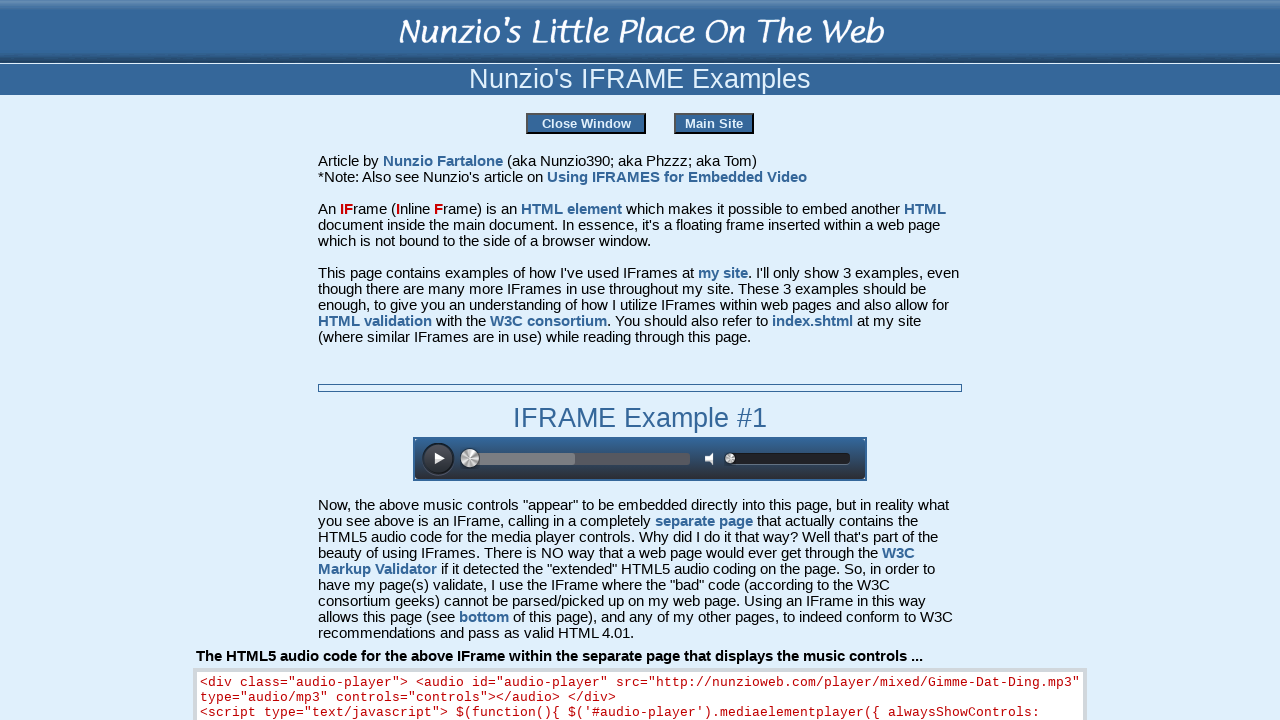

Waited for 20 seconds
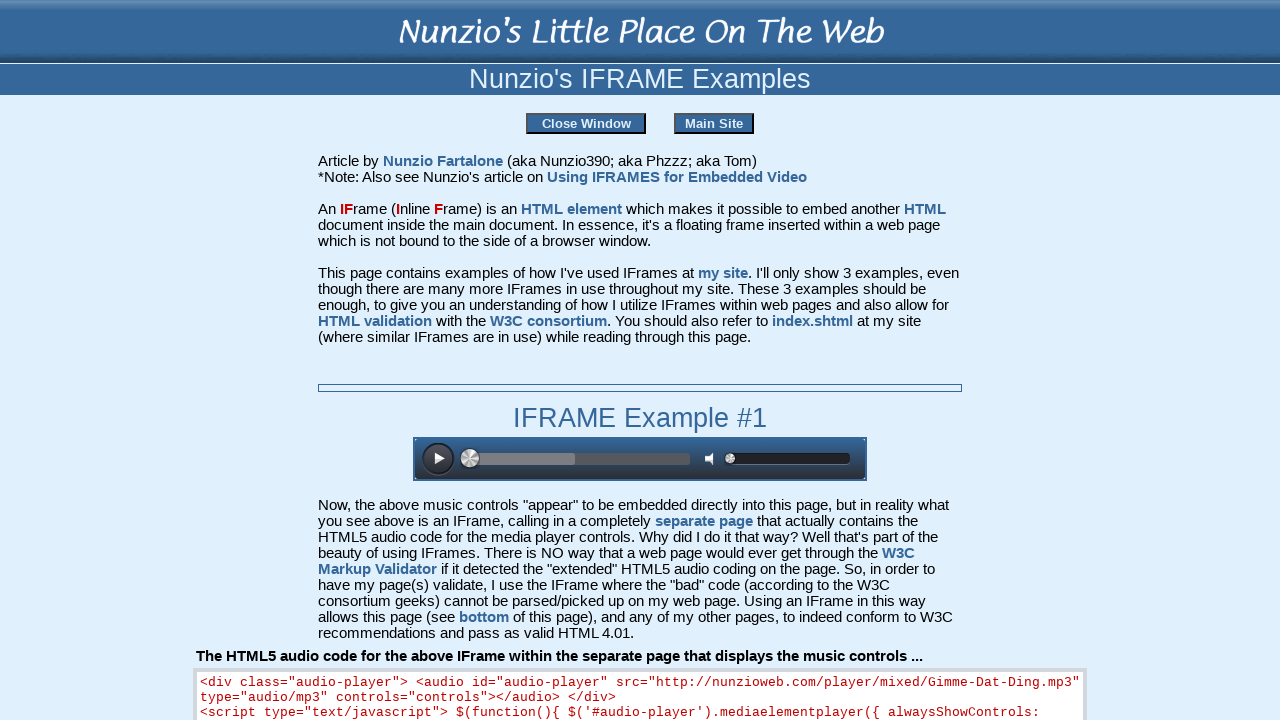

Switched to third iframe
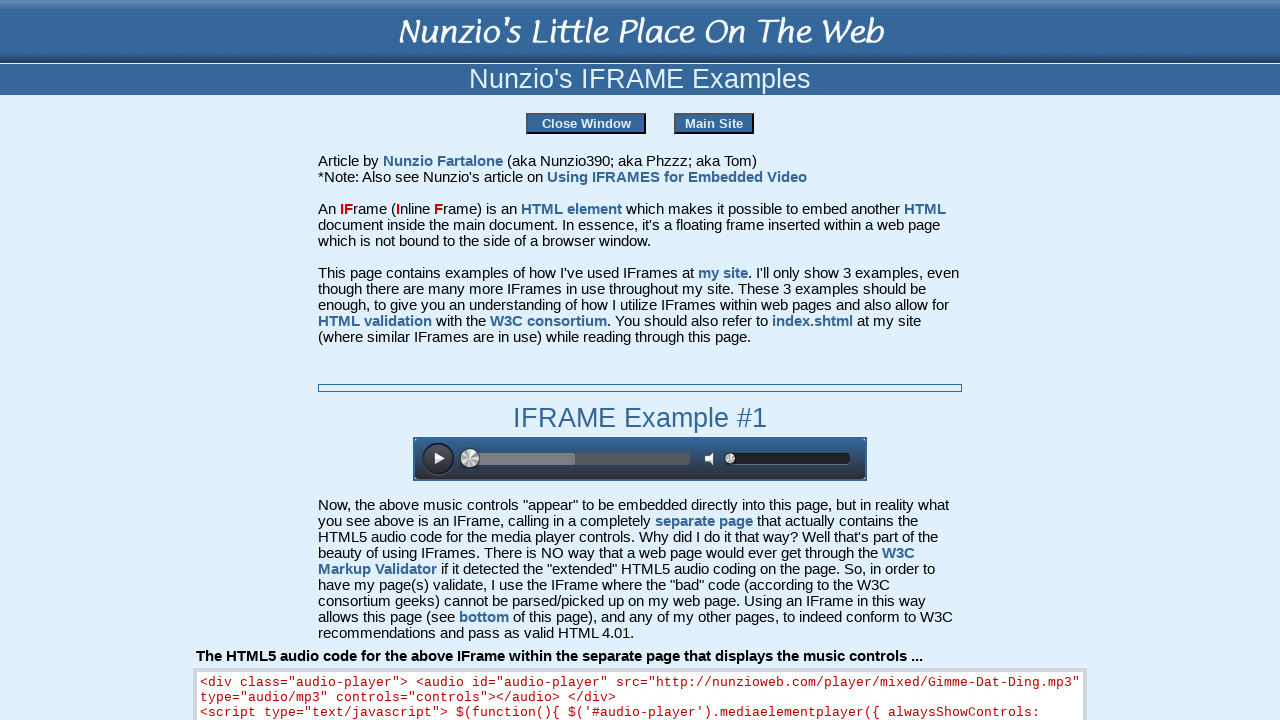

Clicked auto scroll button in third iframe at (381, 361) on iframe >> nth=2 >> internal:control=enter-frame >> xpath=/html/body/table[2]/tbo
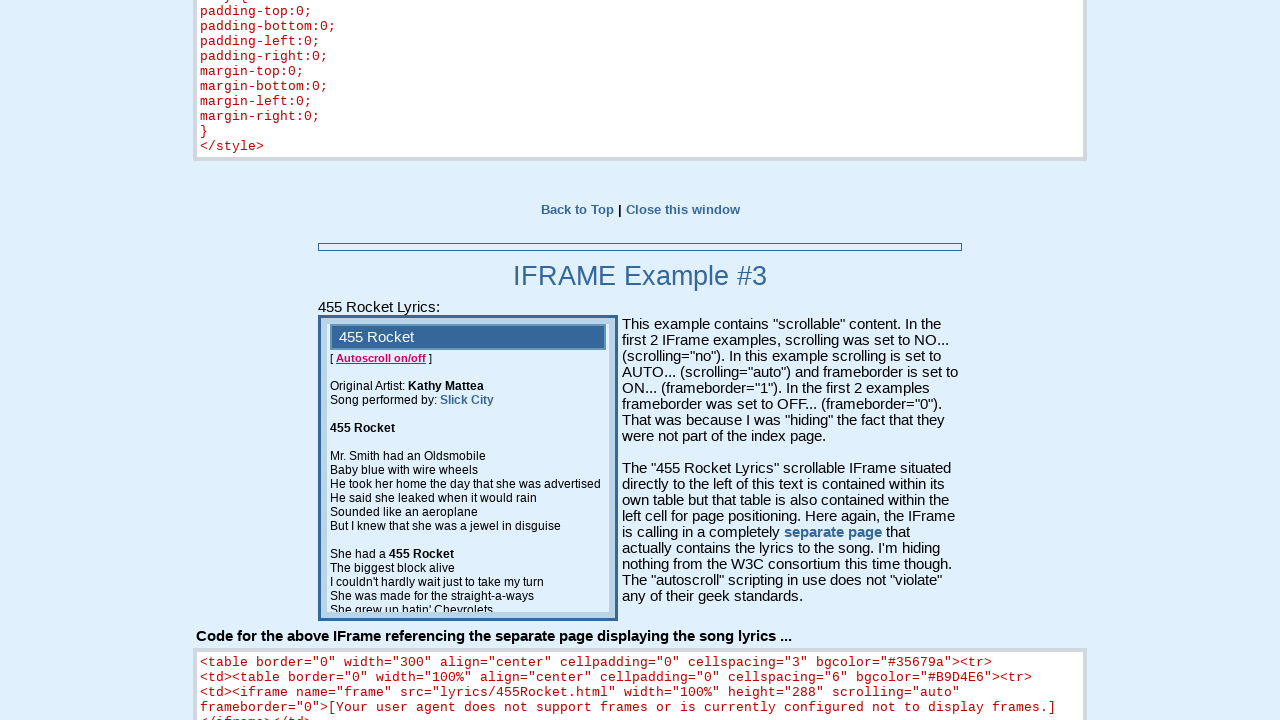

Waited for 20 seconds
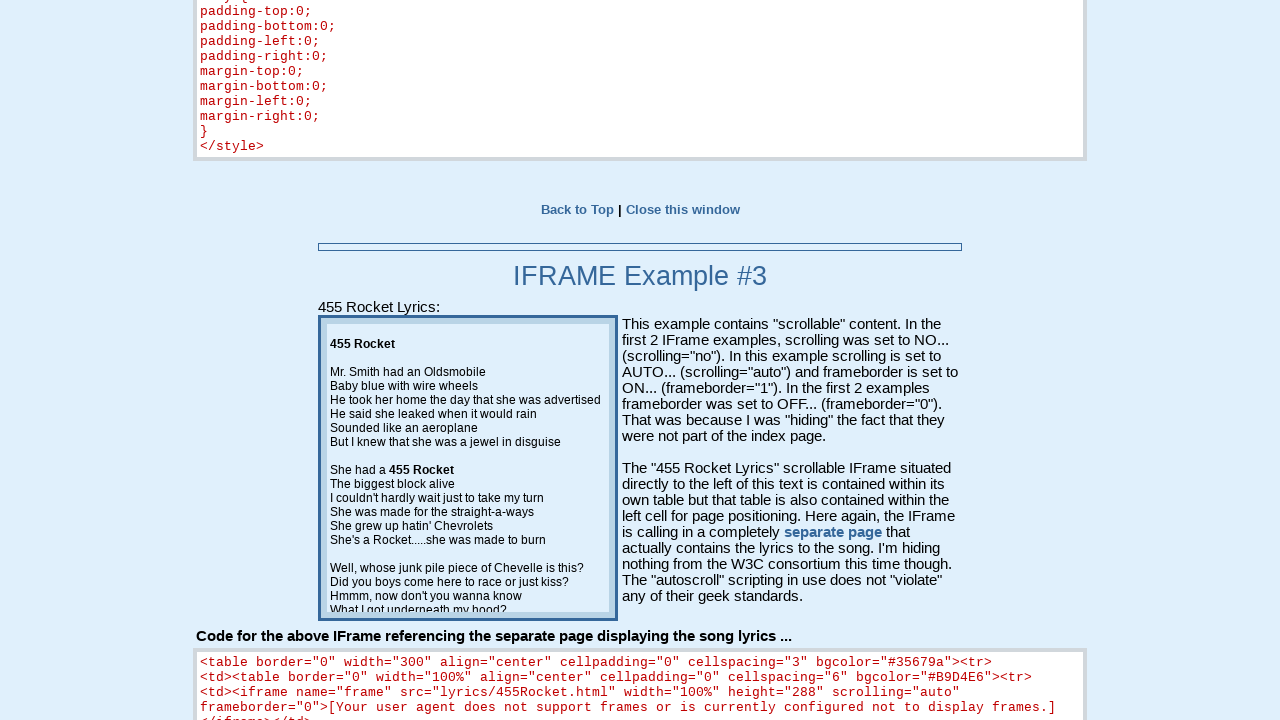

Switched back to first iframe
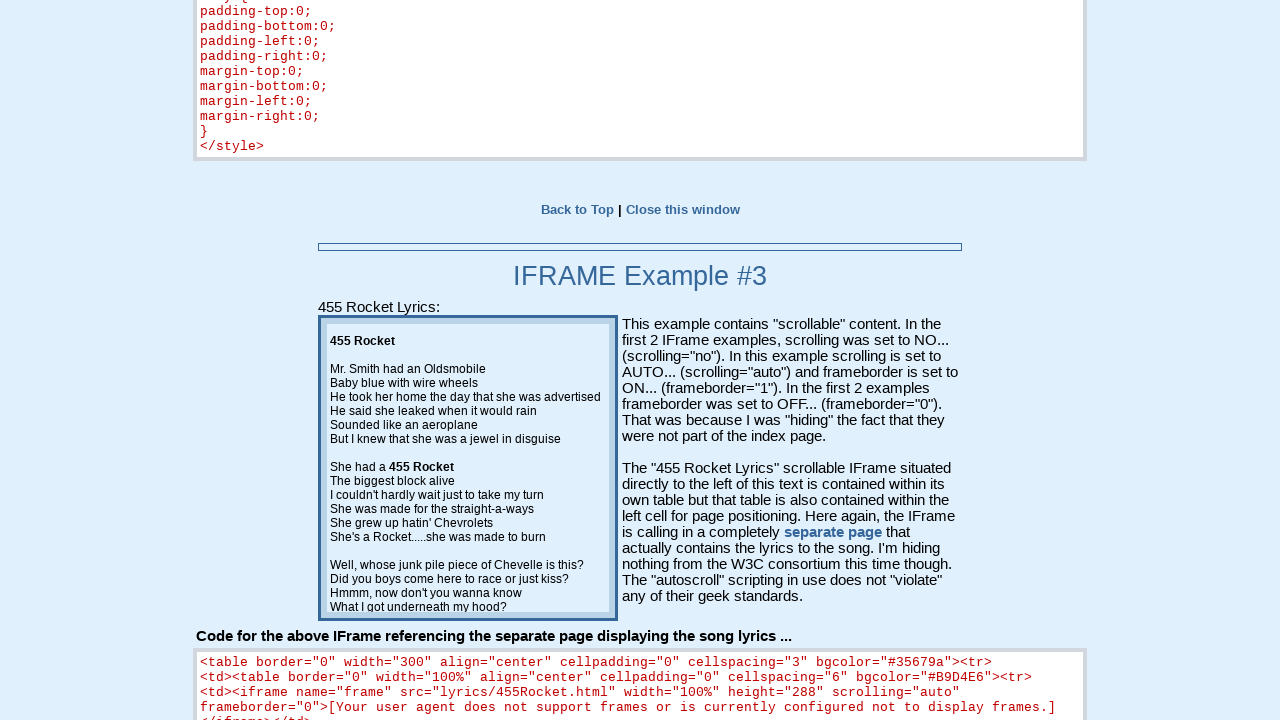

Clicked unmute button in first iframe at (714, 360) on iframe >> nth=0 >> internal:control=enter-frame >> xpath=//*[@id='mep_0']/div/di
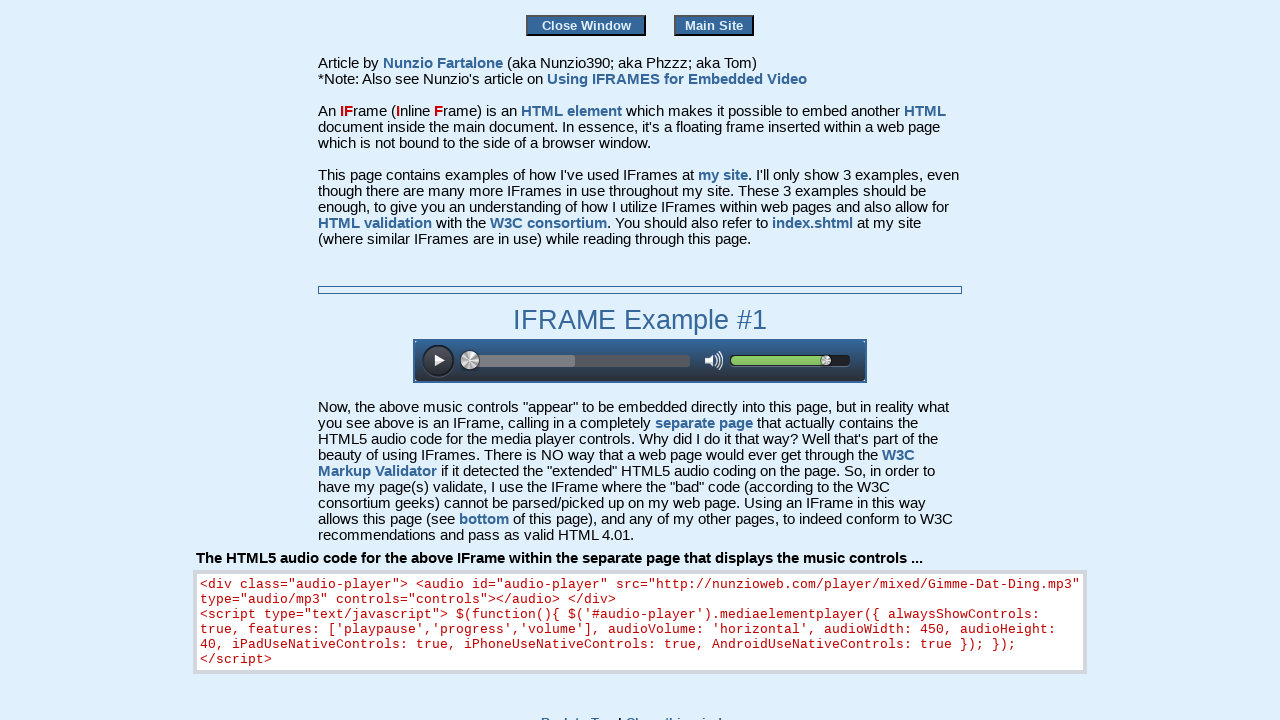

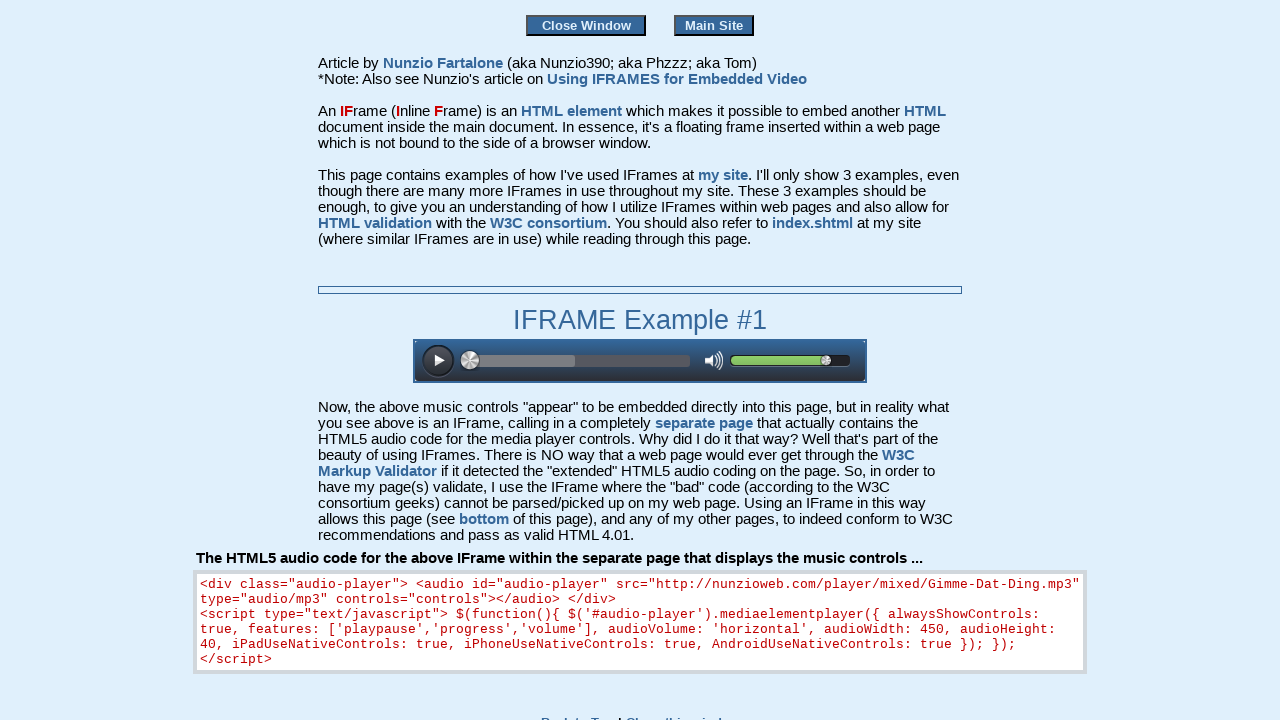